Tests drag and drop functionality by dragging element A to element B's position and verifying the swap occurs

Starting URL: https://the-internet.herokuapp.com/drag_and_drop

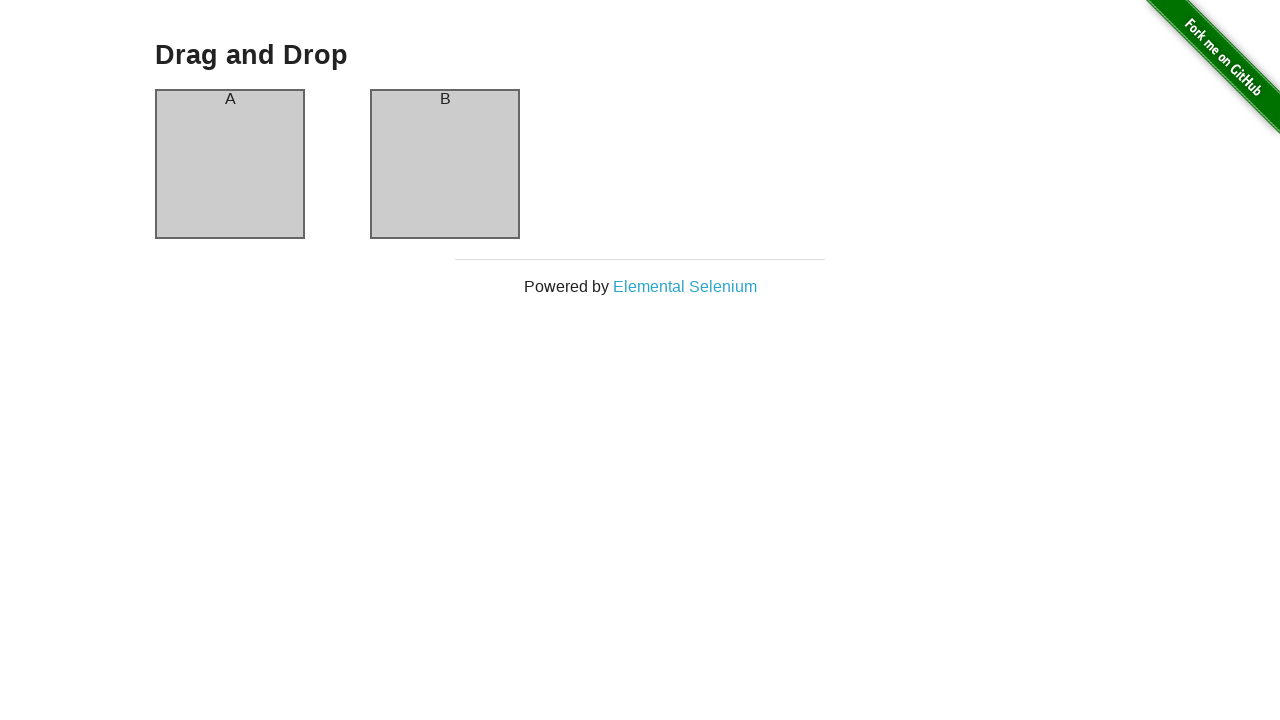

Waited for column A to be visible
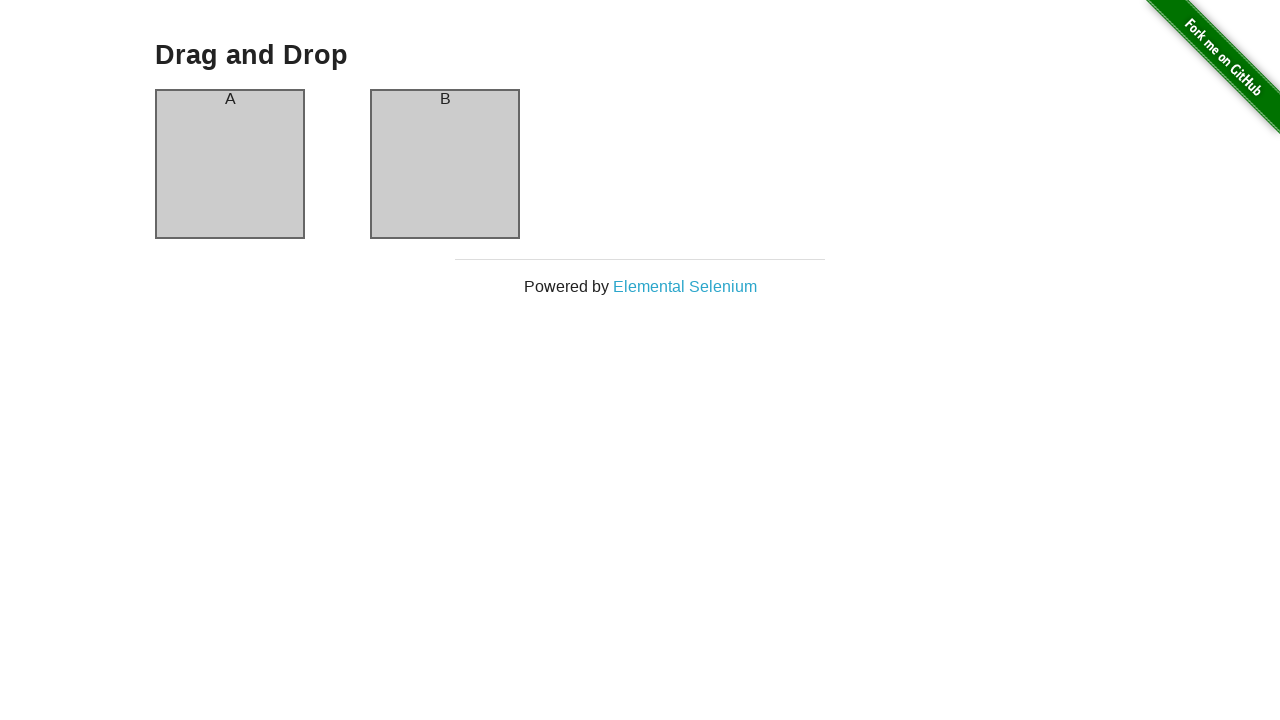

Waited for column B to be visible
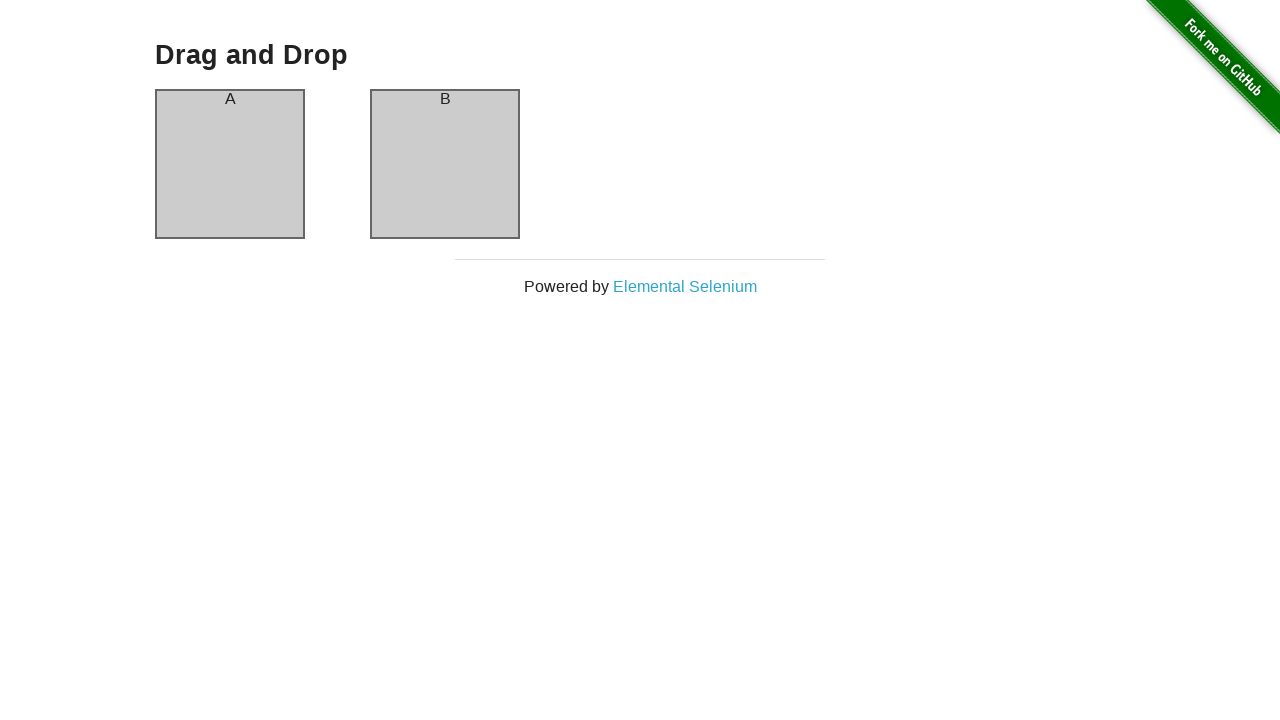

Dragged element A to element B position at (445, 164)
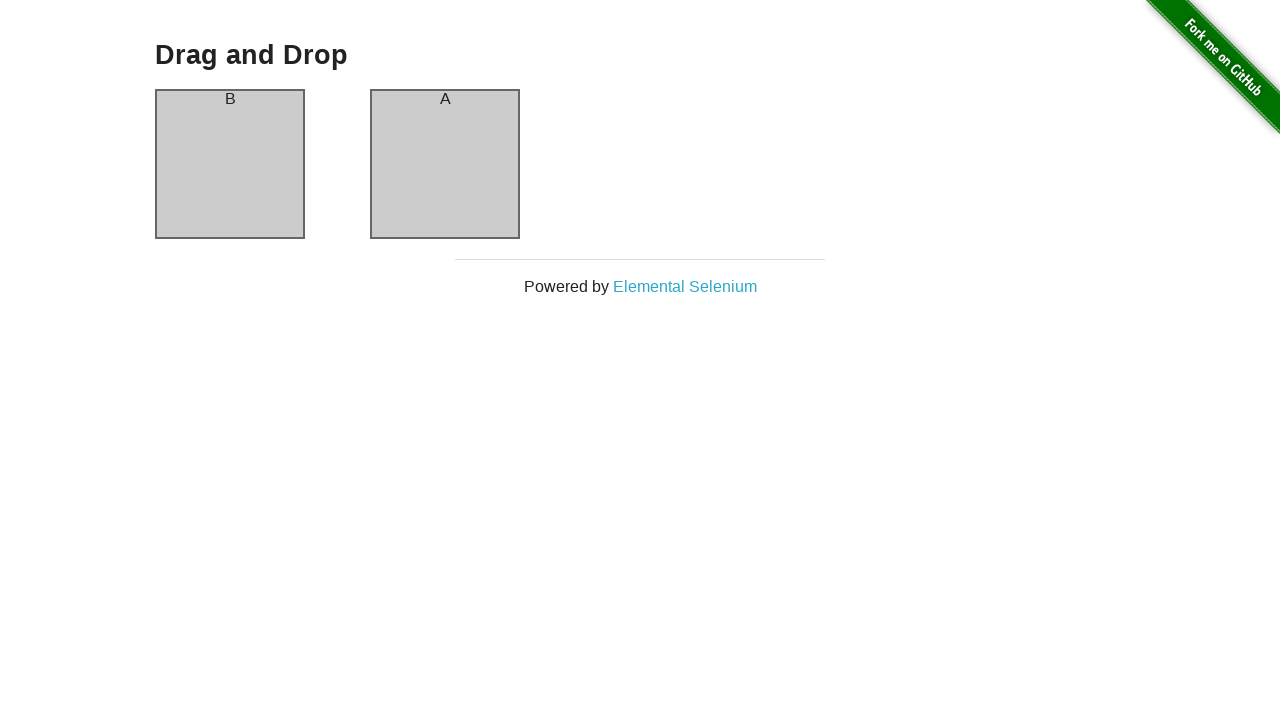

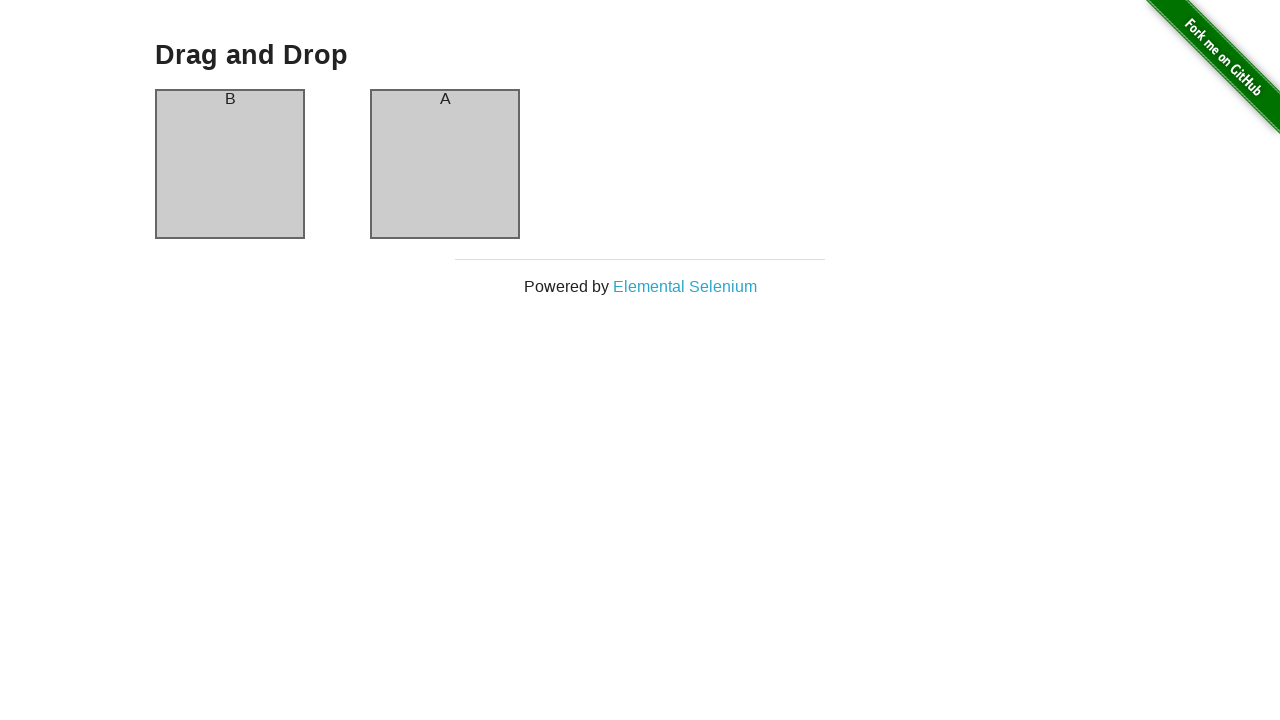